Tests clicking the full image button on the JPL Space page to view the featured Mars image in a lightbox/modal view.

Starting URL: https://data-class-jpl-space.s3.amazonaws.com/JPL_Space/index.html

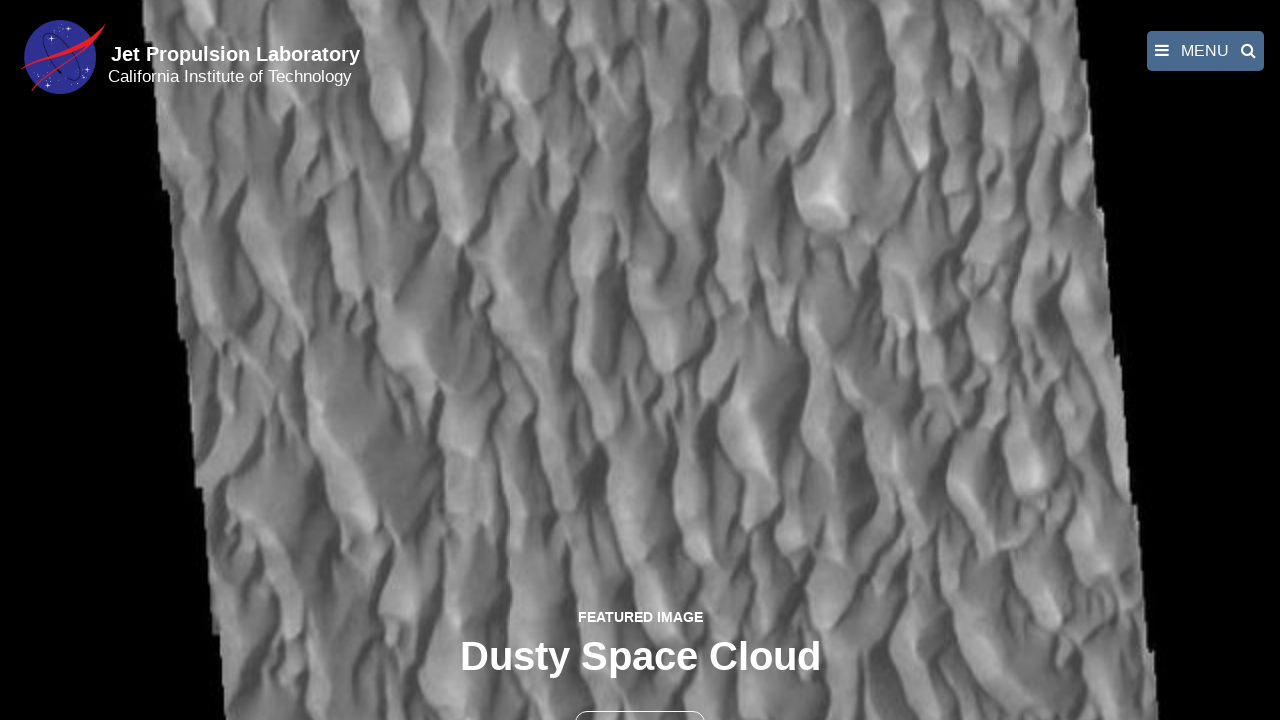

Navigated to JPL Space page
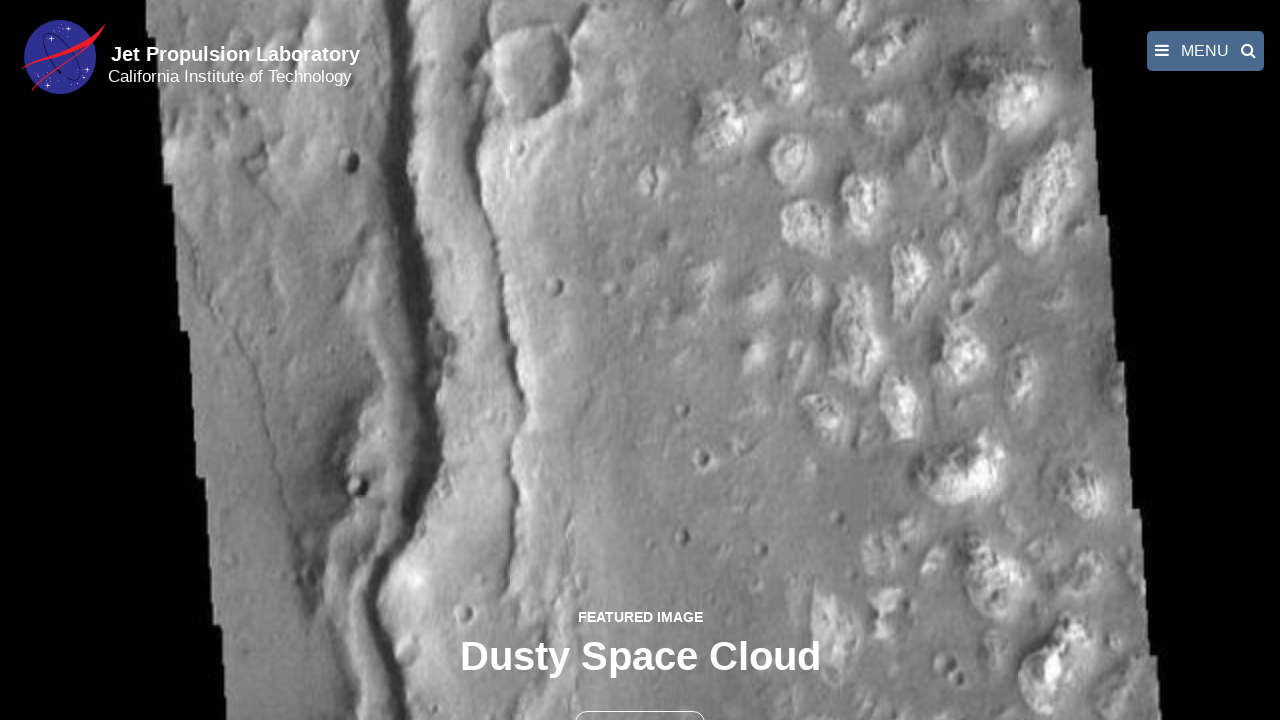

Clicked the full image button to open featured Mars image at (640, 699) on button >> nth=1
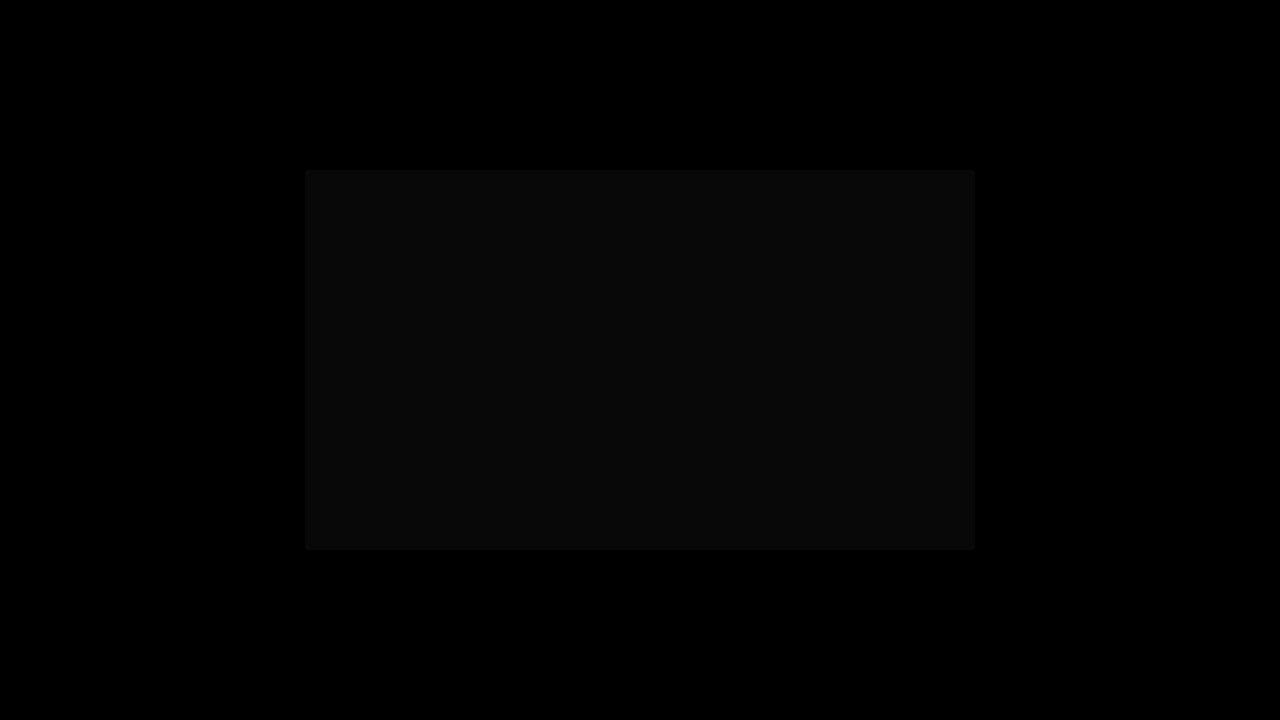

Featured Mars image loaded in lightbox modal
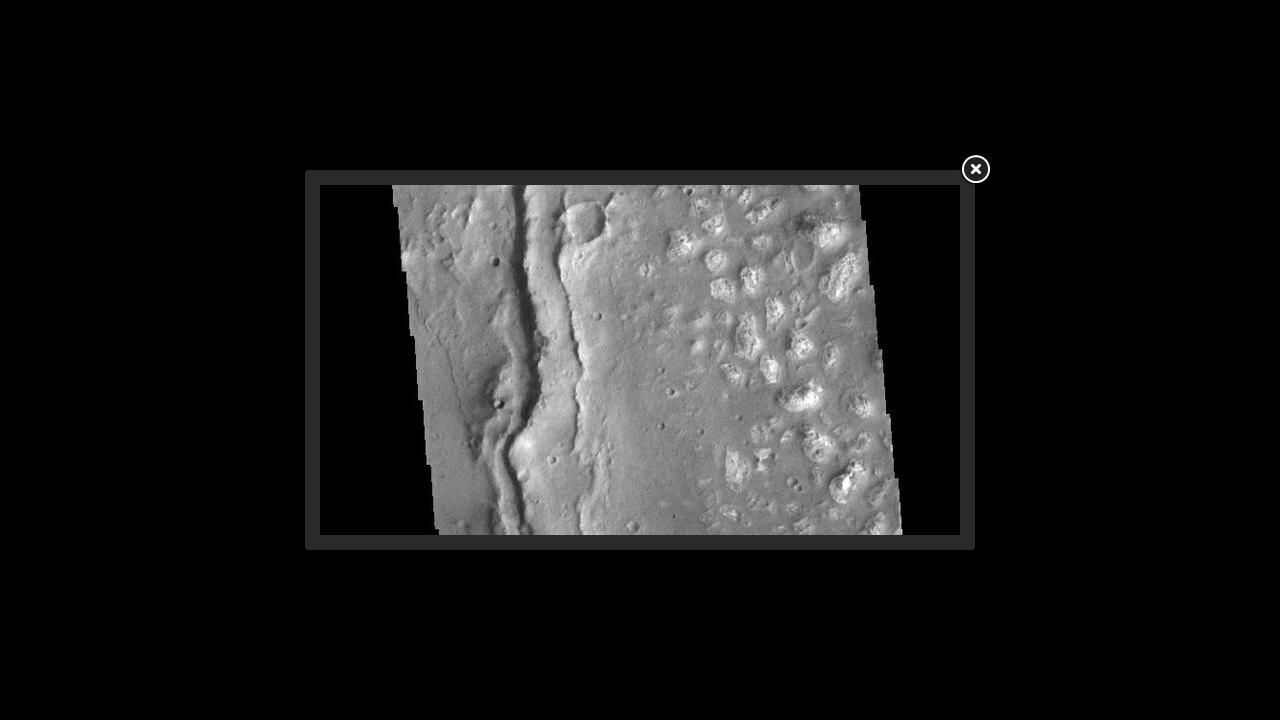

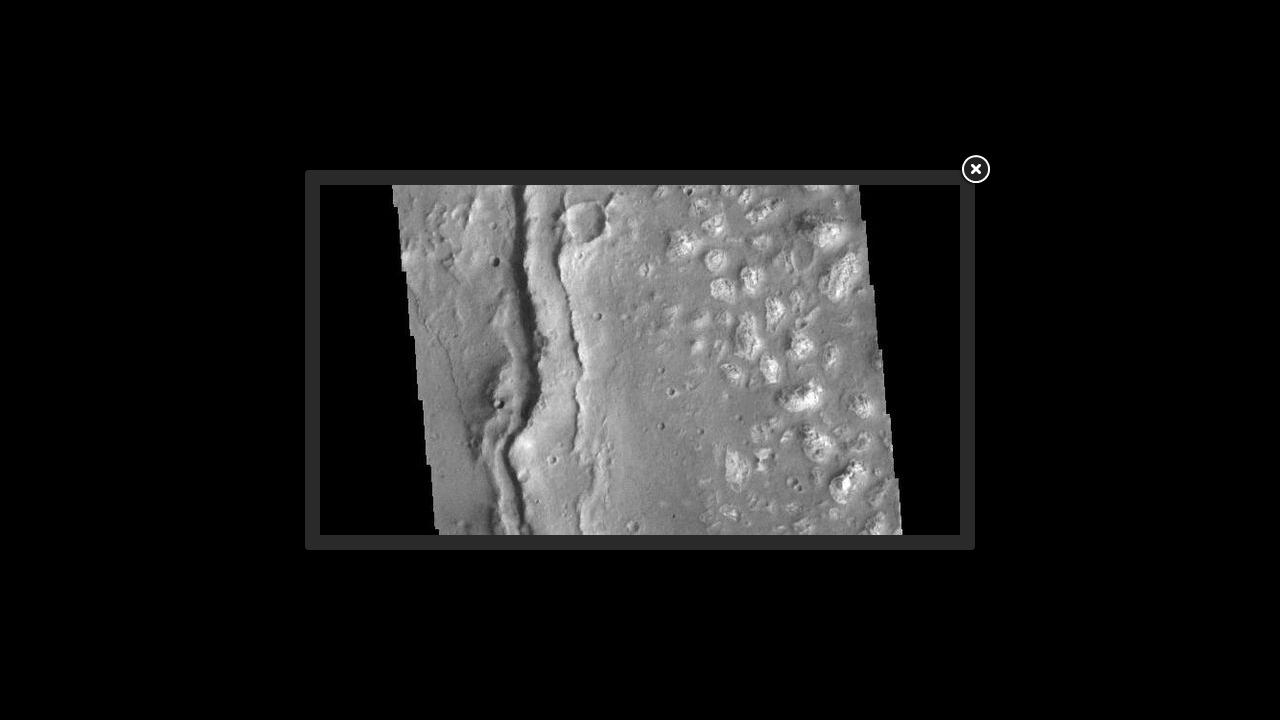